Tests ascending order sorting on a data table with attributes by clicking the dues column header and verifying sorted values

Starting URL: http://the-internet.herokuapp.com/tables

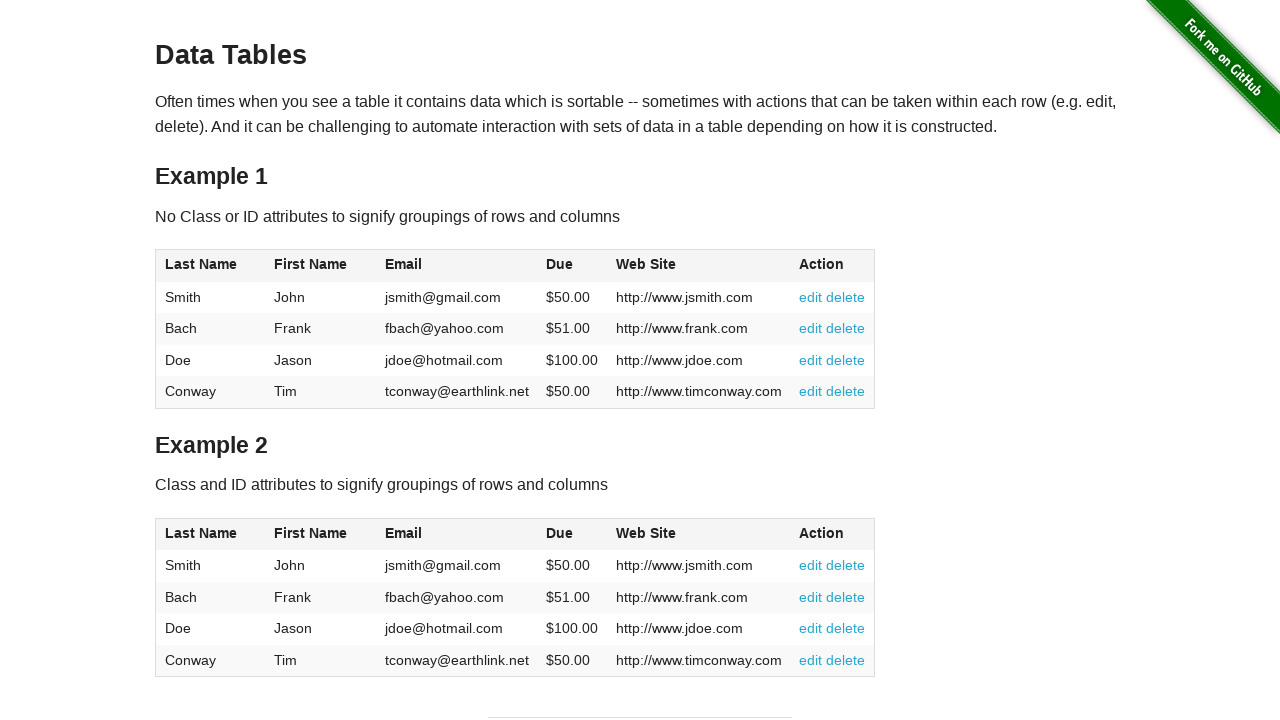

Navigated to data table page
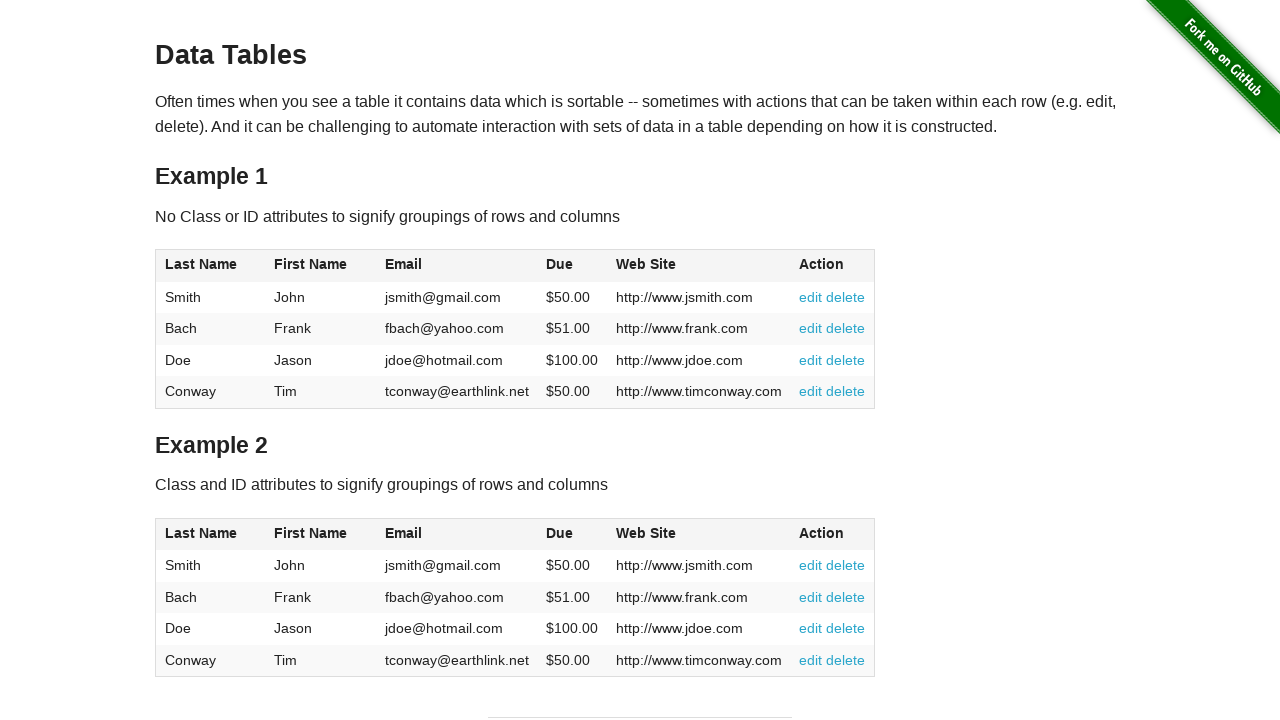

Clicked dues column header to sort in ascending order at (560, 533) on #table2 thead .dues
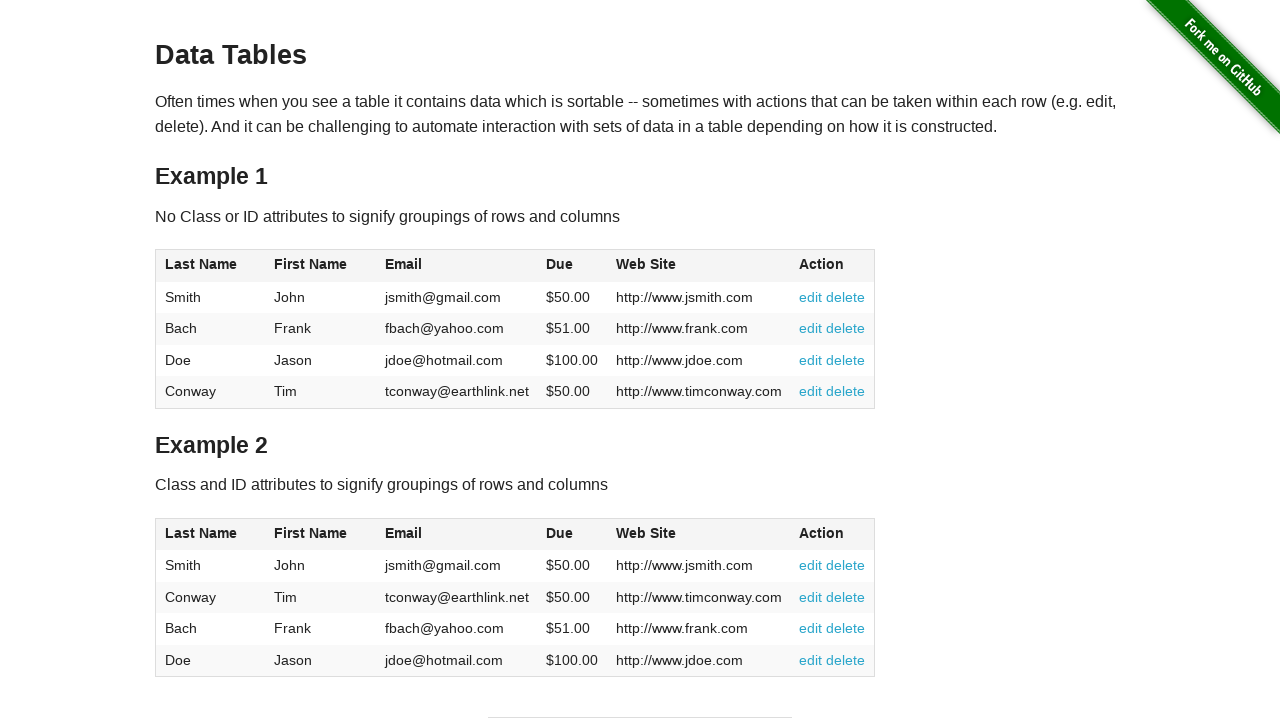

Table data loaded and dues column is visible
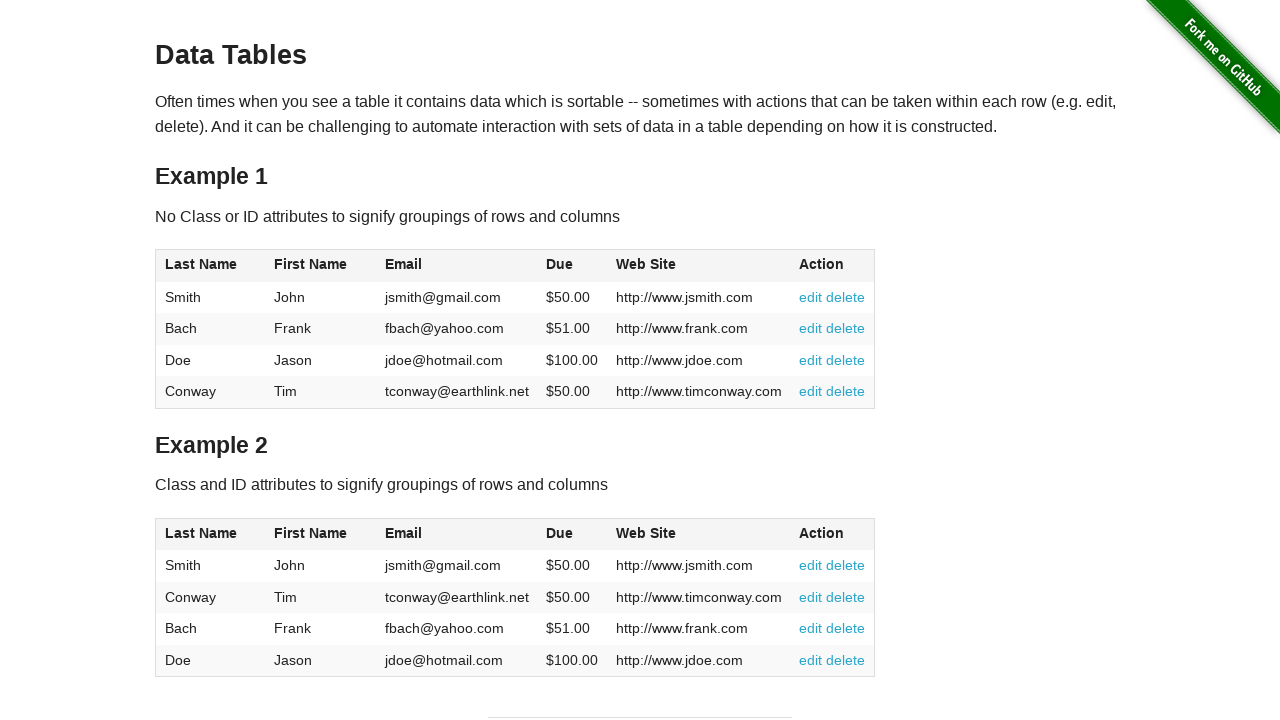

Verified dues values are sorted in ascending order
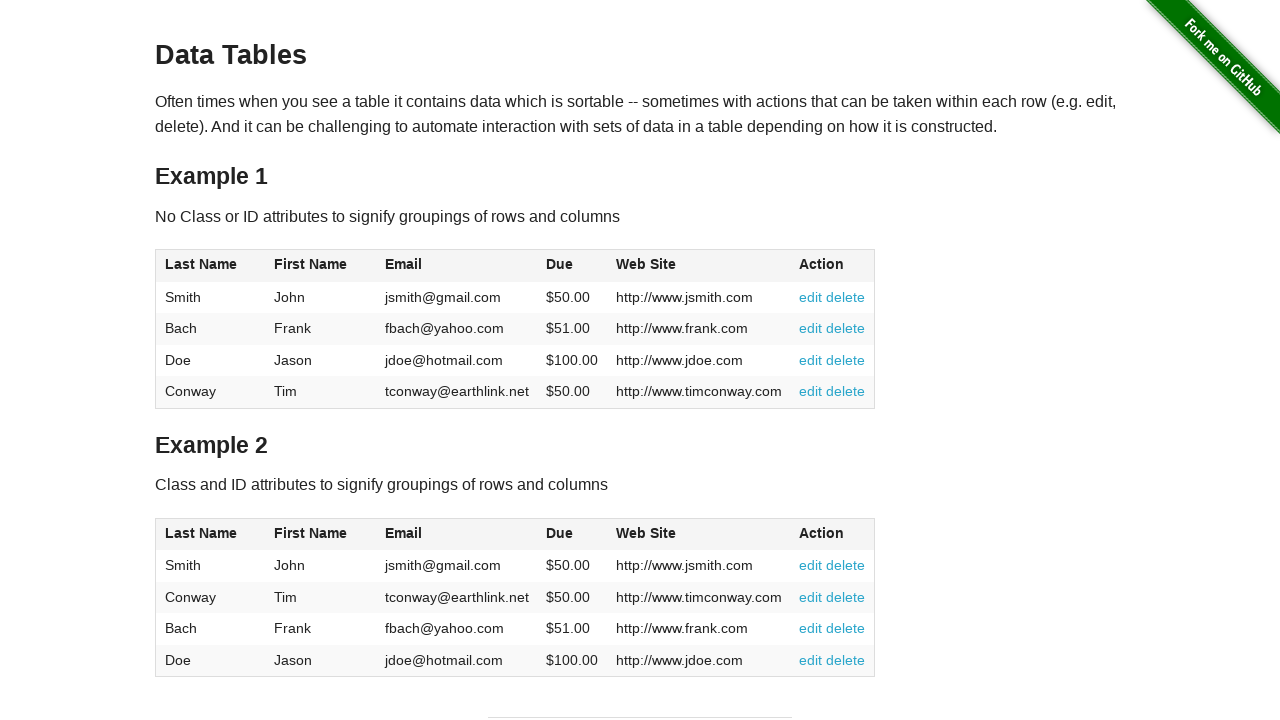

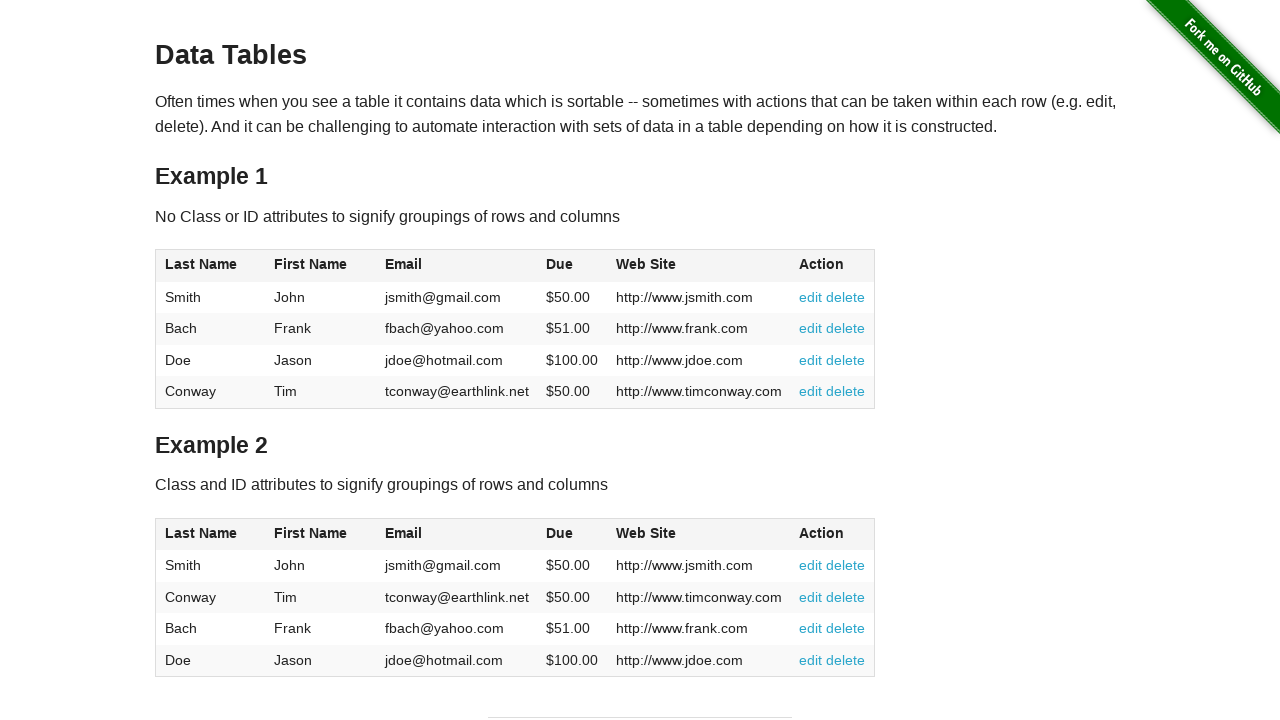